Navigates to a practice automation page and verifies that footer links are accessible by checking their HTTP response codes

Starting URL: https://rahulshettyacademy.com/AutomationPractice/

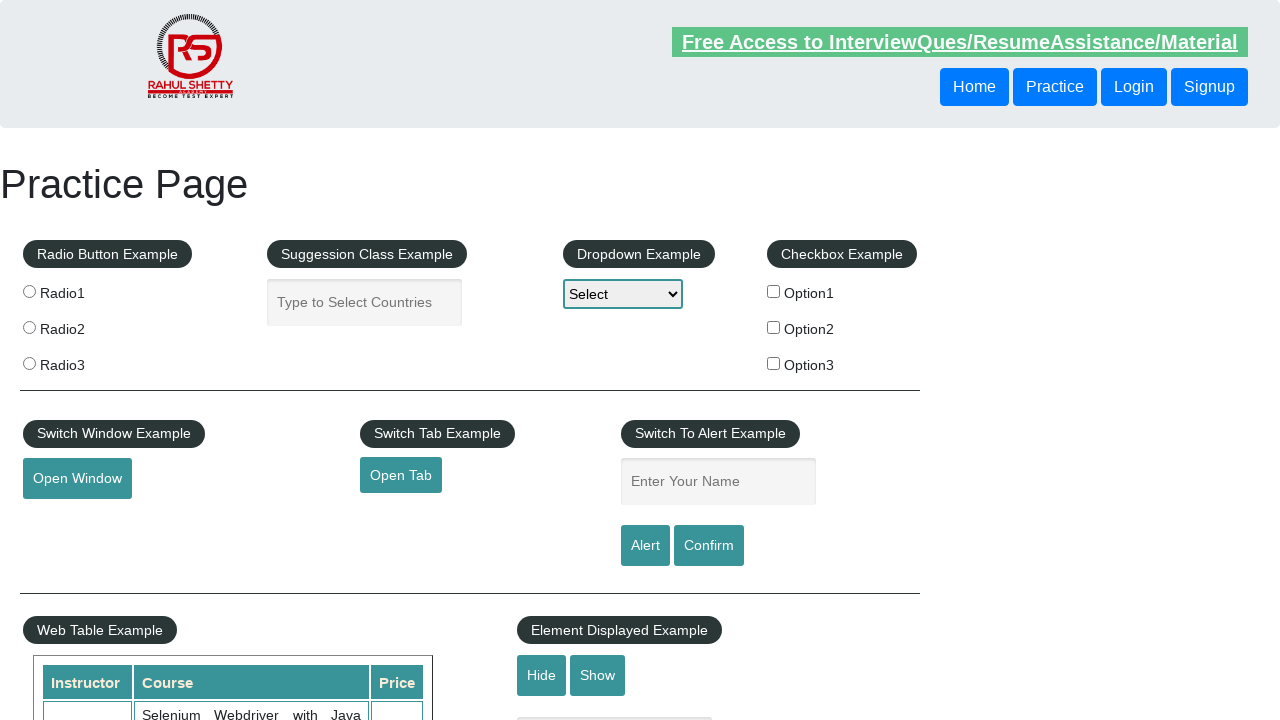

Waited for footer links to be present
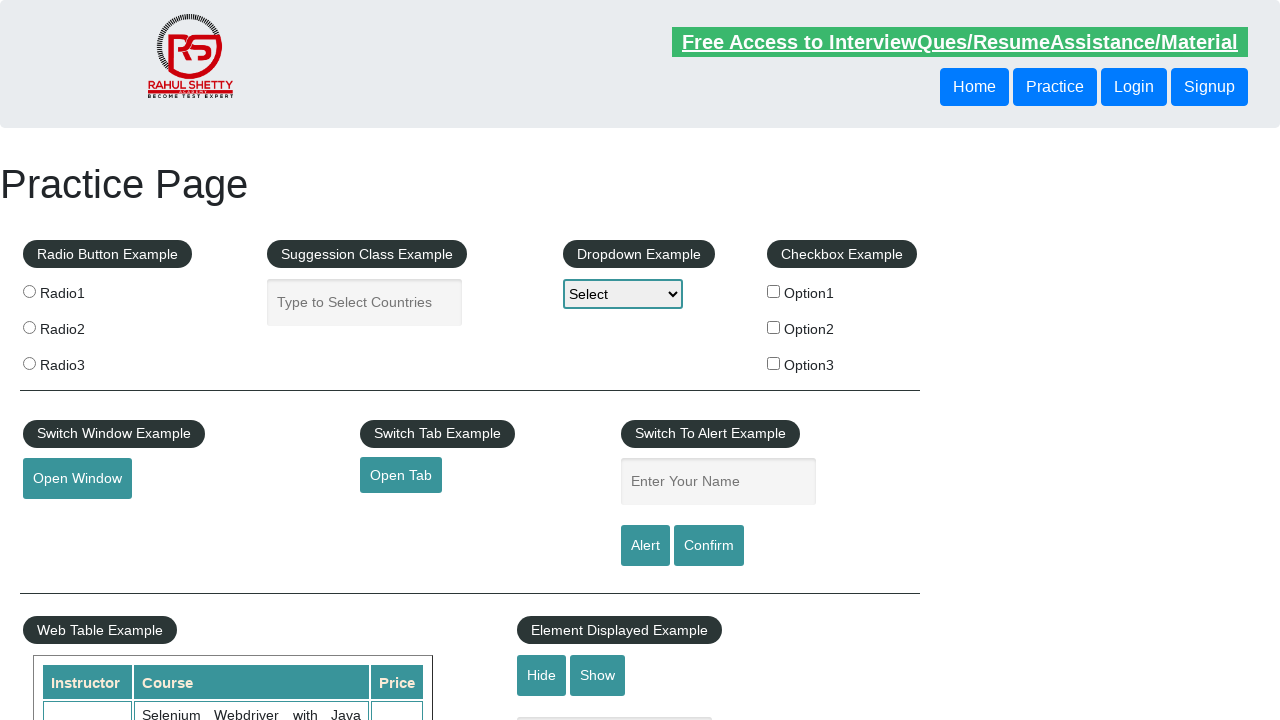

Retrieved all footer links from the page
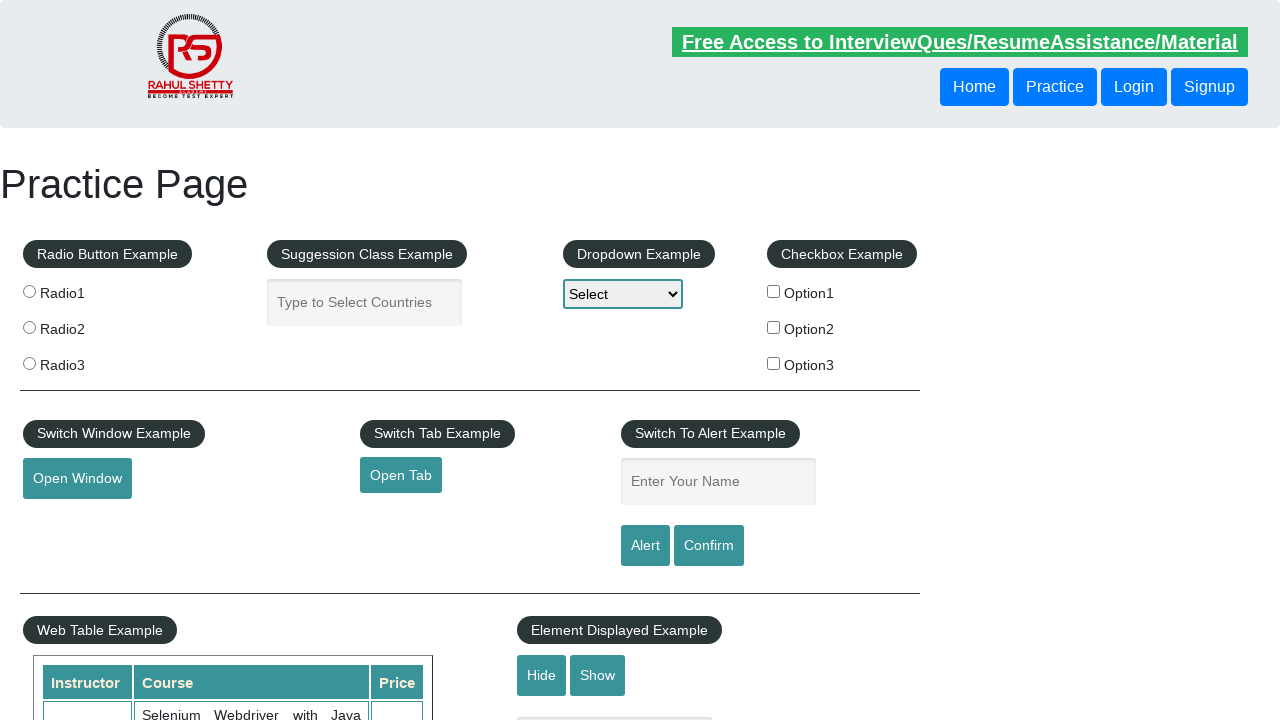

Footer link is visible and accessible
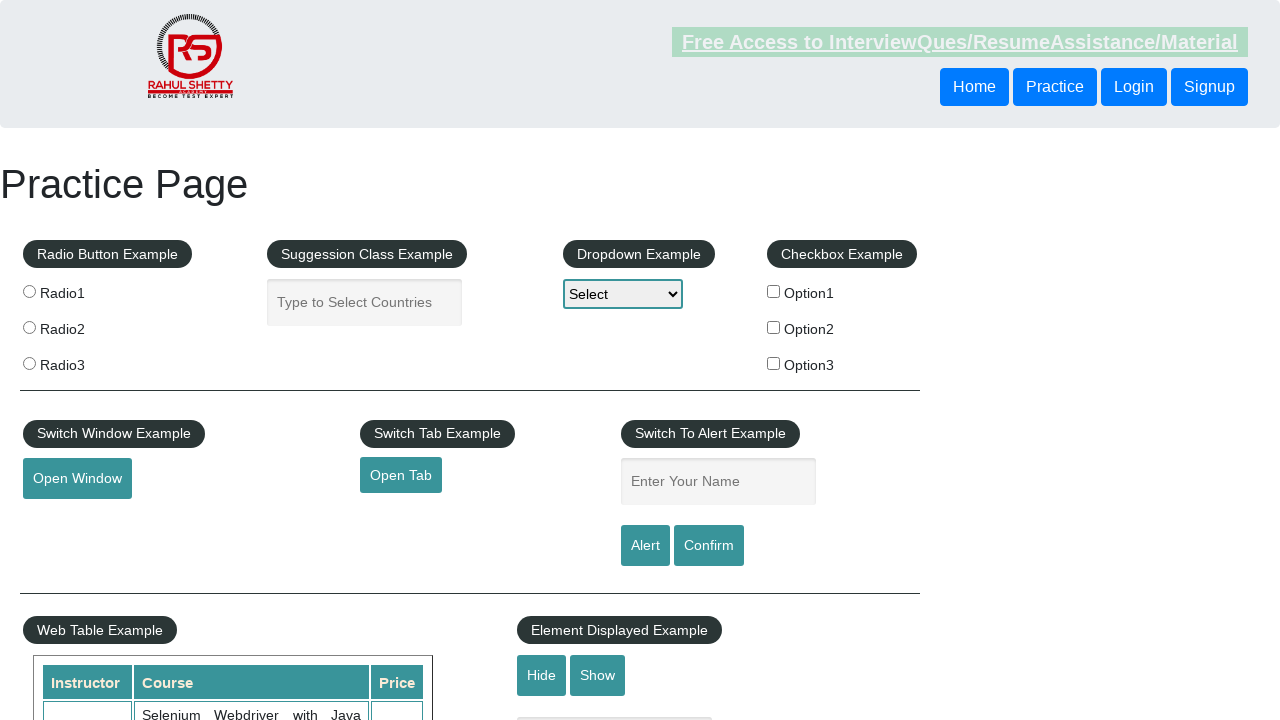

Footer link is visible and accessible
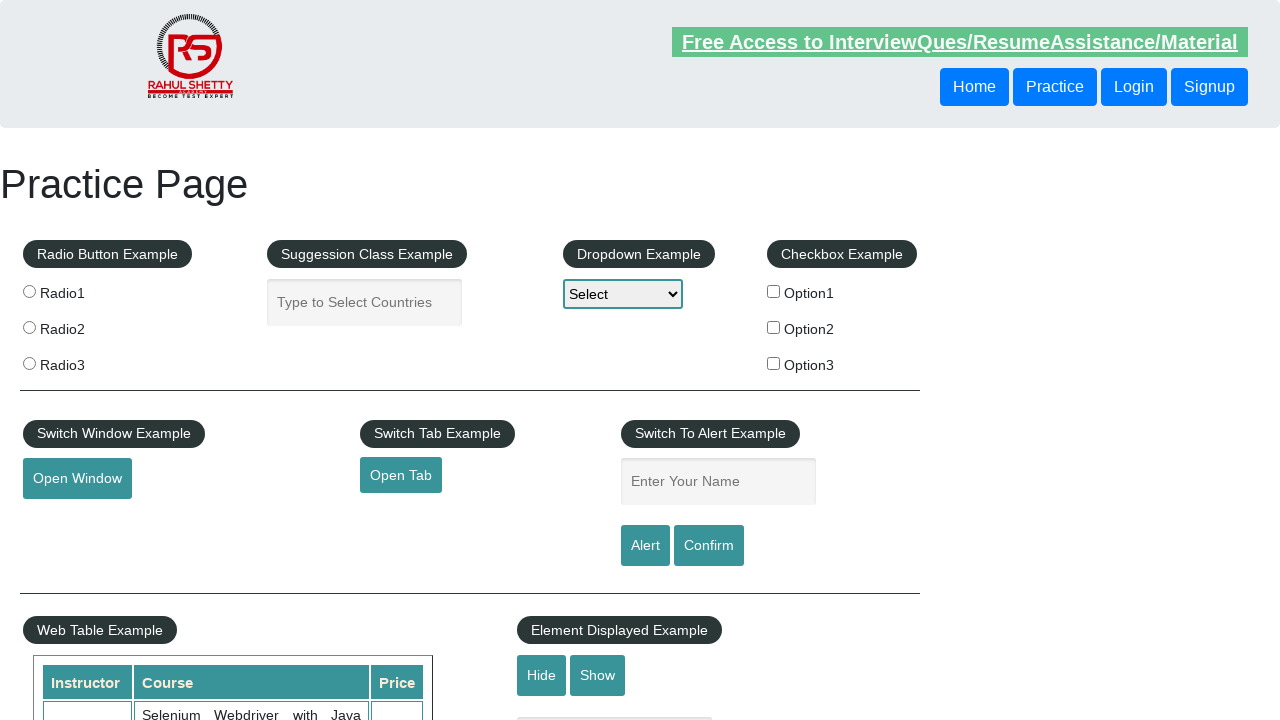

Footer link is visible and accessible
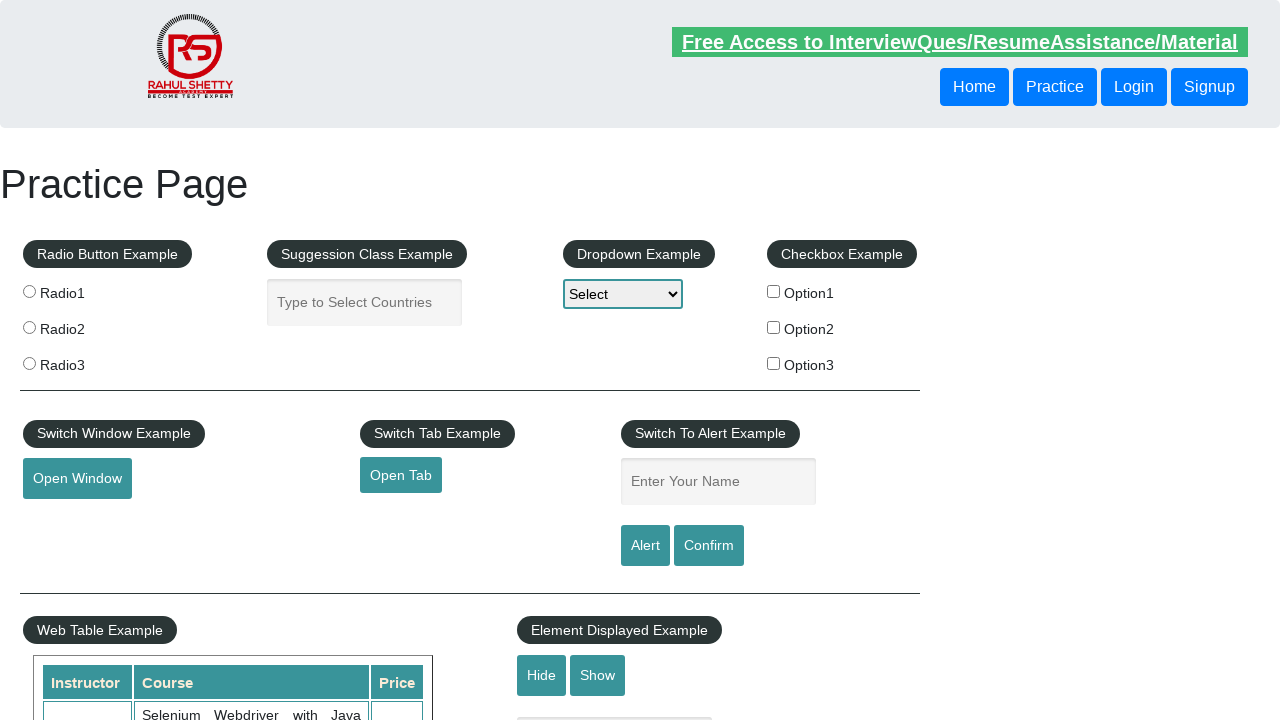

Footer link is visible and accessible
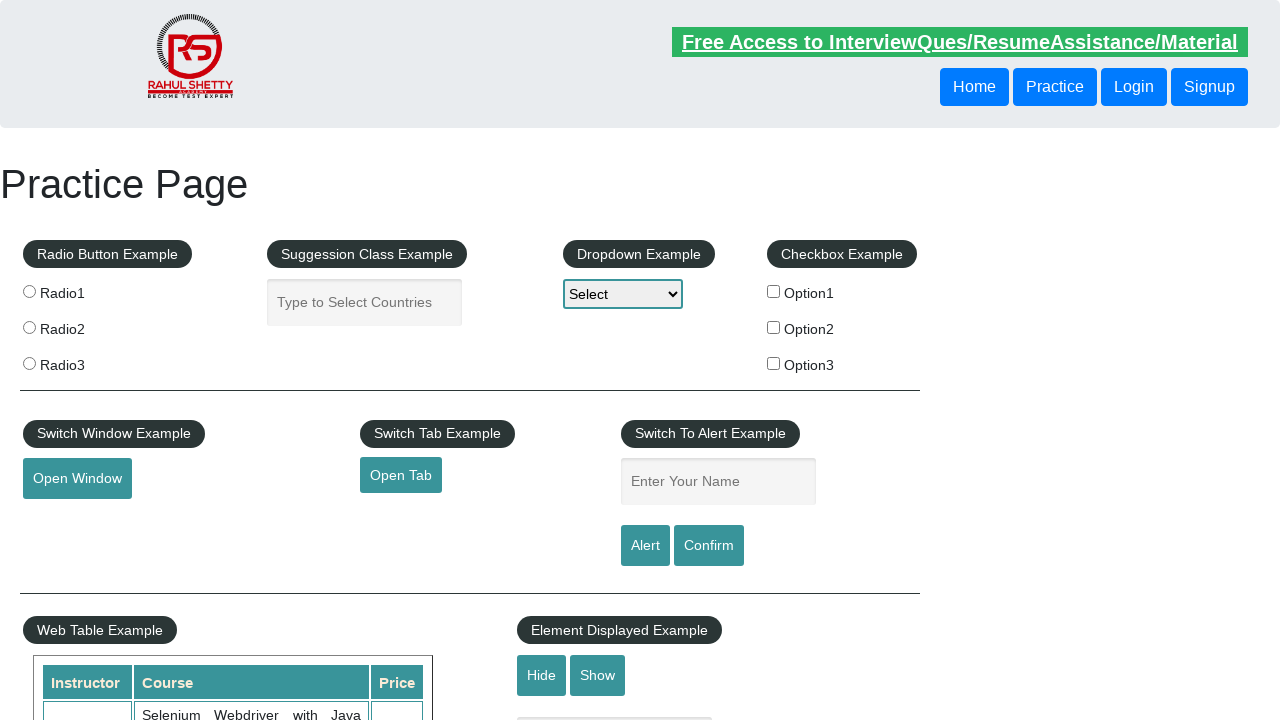

Footer link is visible and accessible
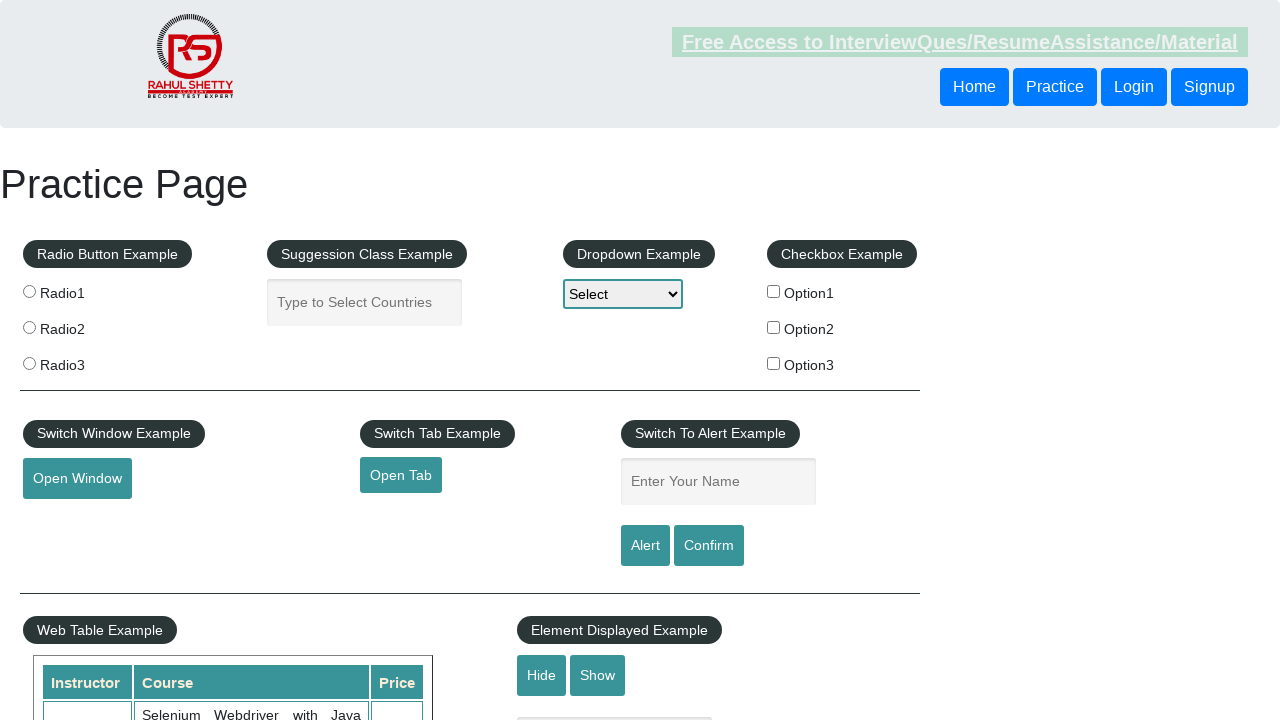

Footer link is visible and accessible
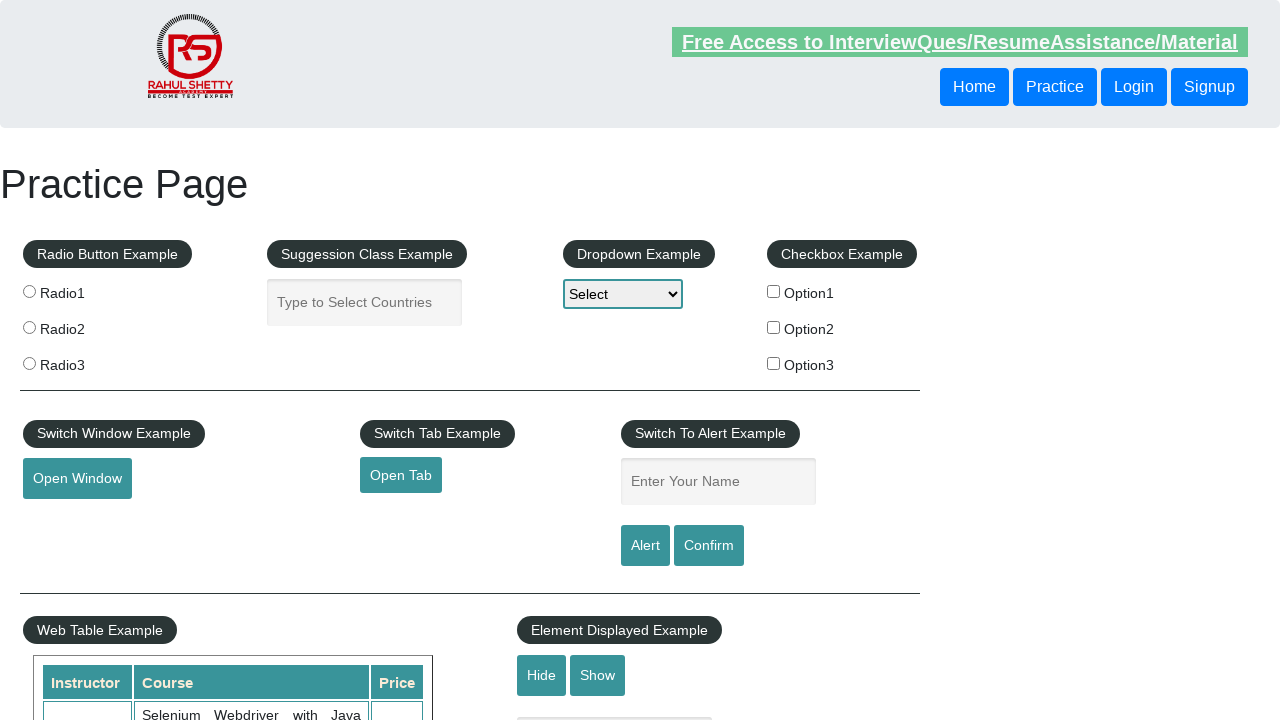

Footer link is visible and accessible
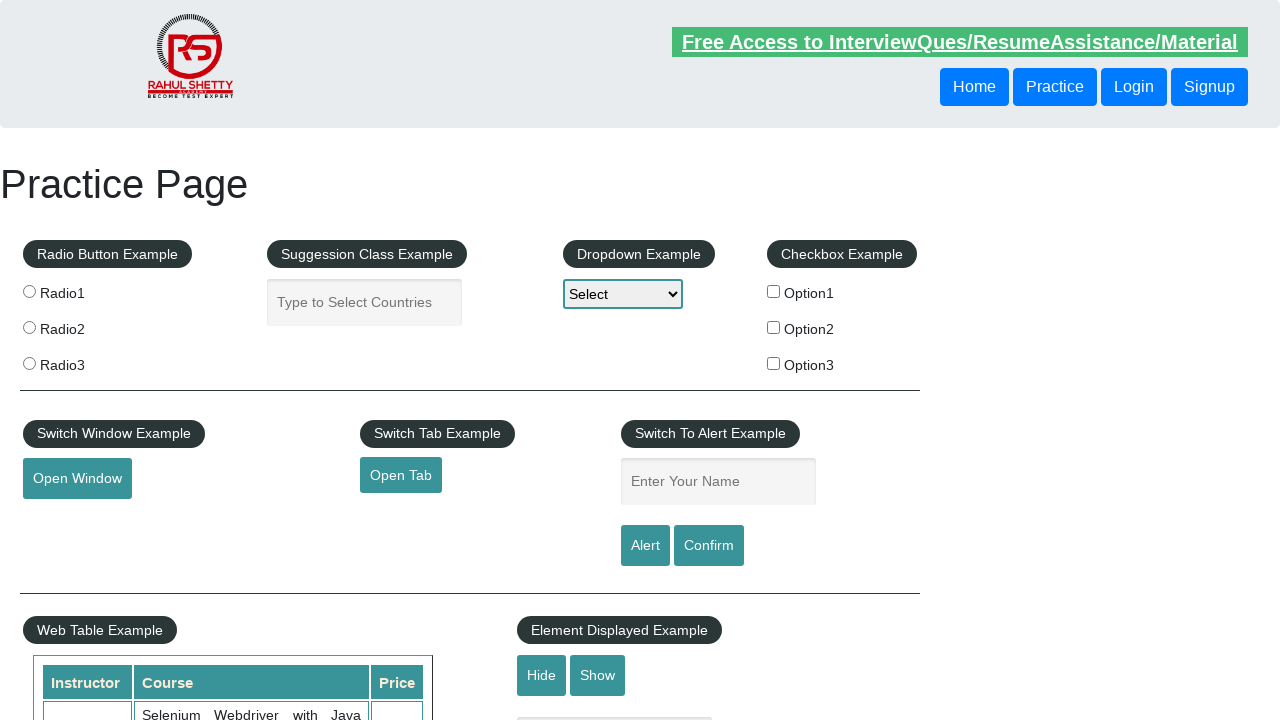

Footer link is visible and accessible
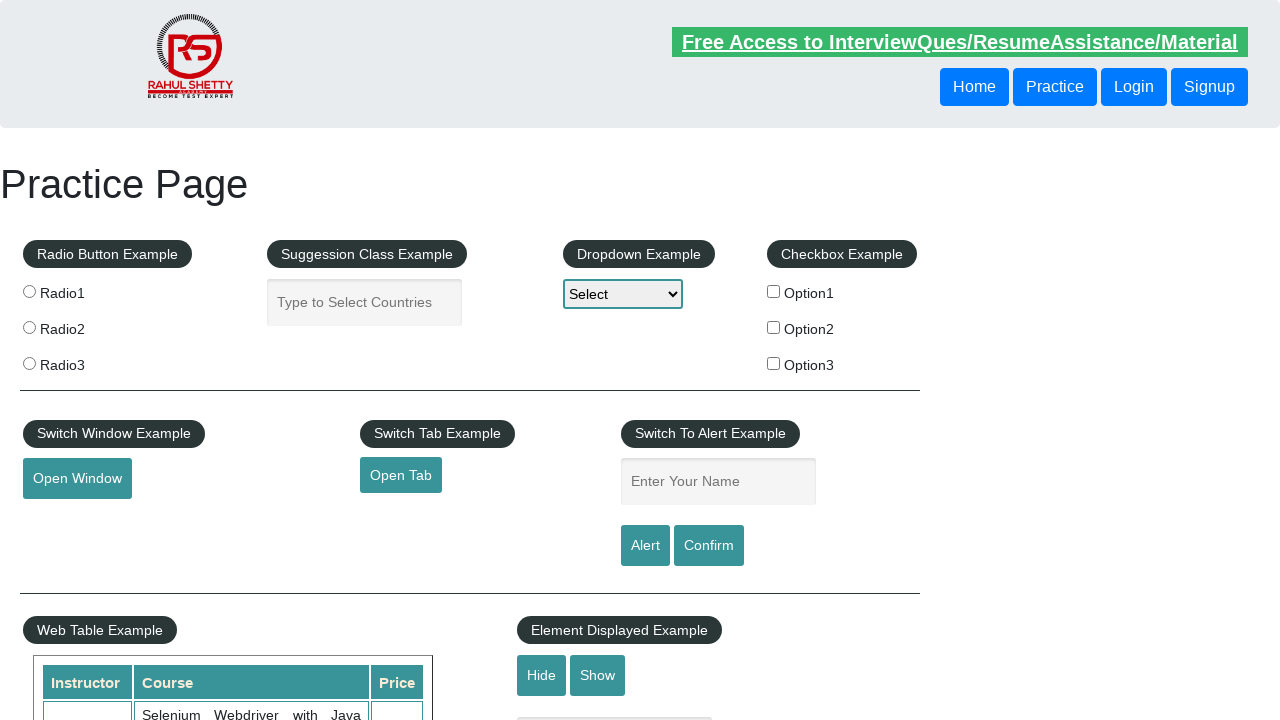

Footer link is visible and accessible
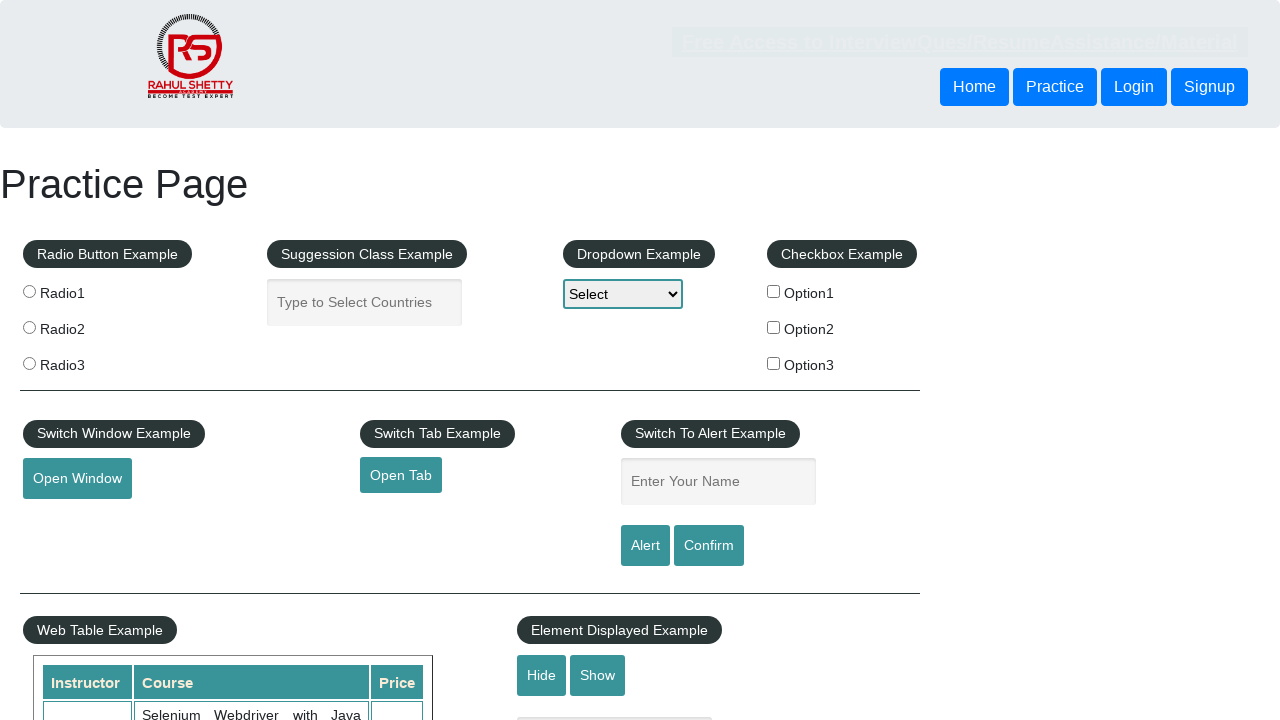

Footer link is visible and accessible
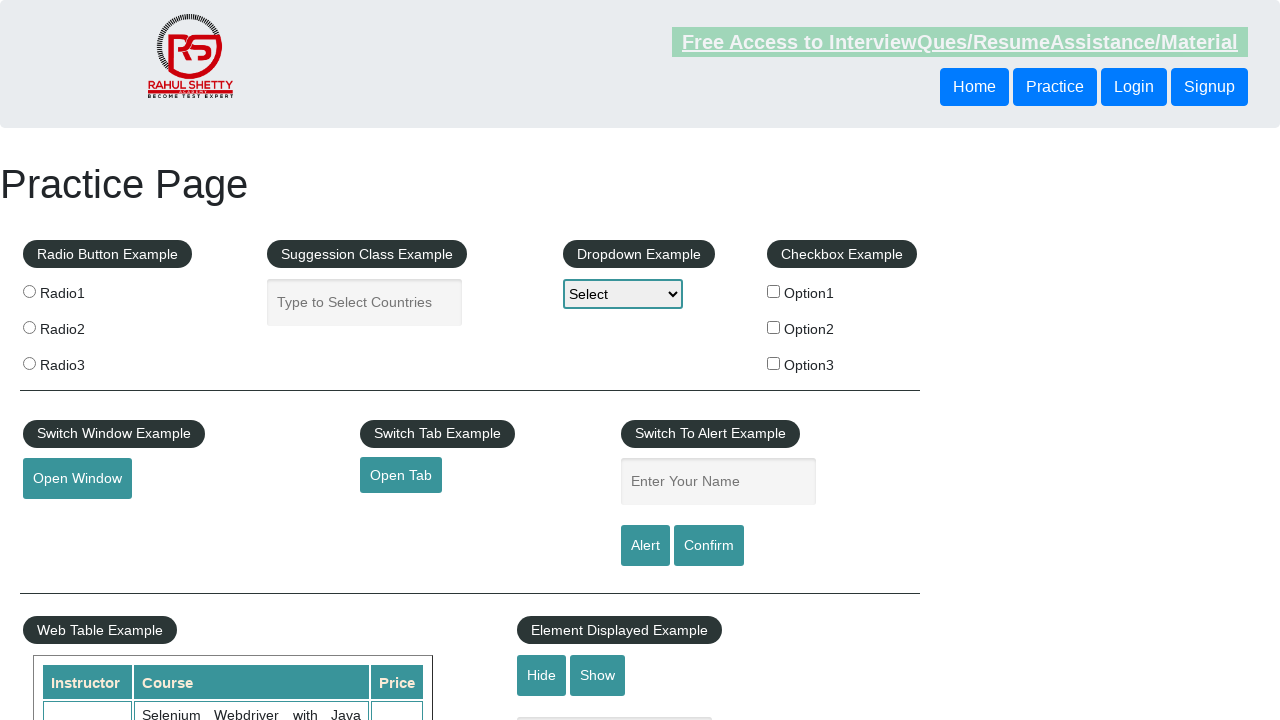

Footer link is visible and accessible
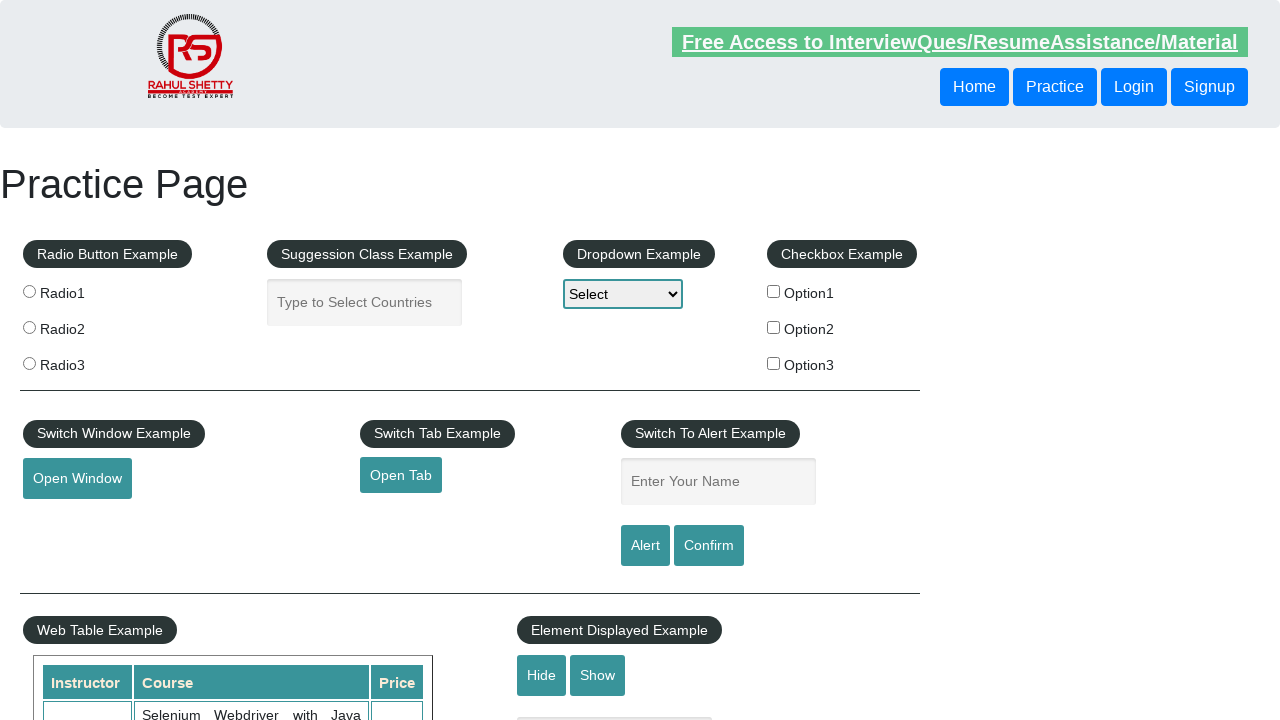

Footer link is visible and accessible
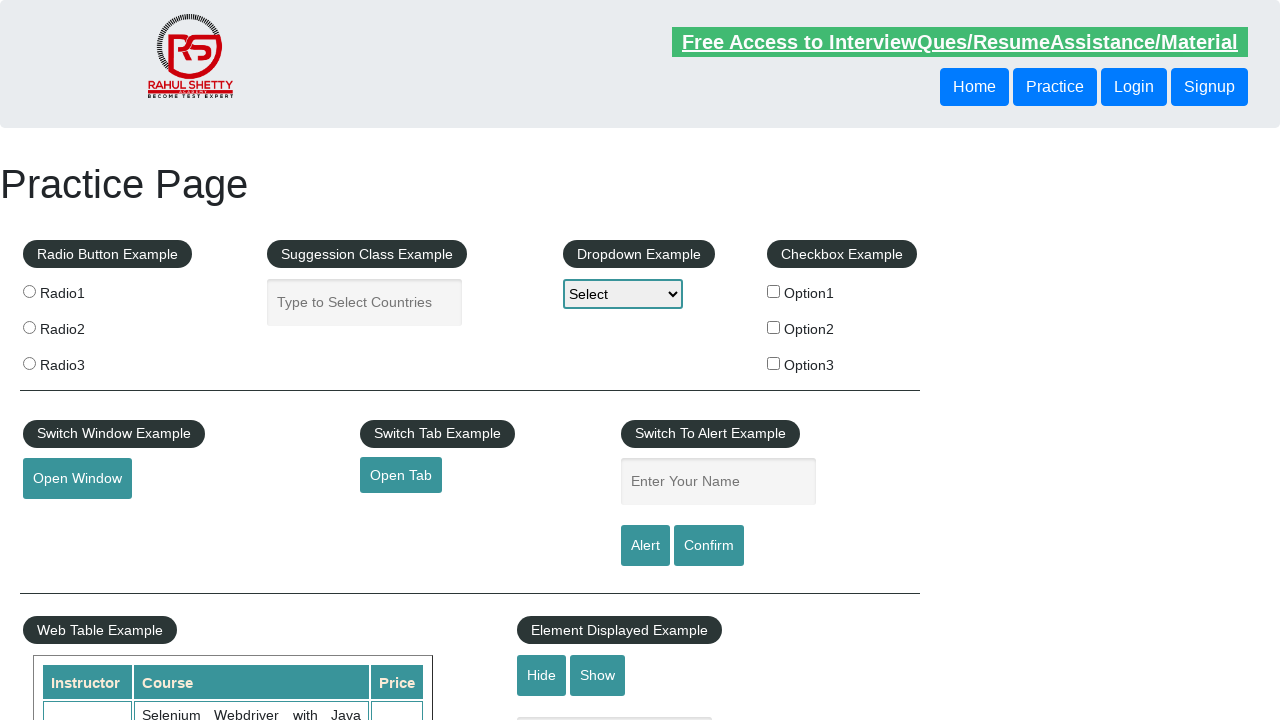

Footer link is visible and accessible
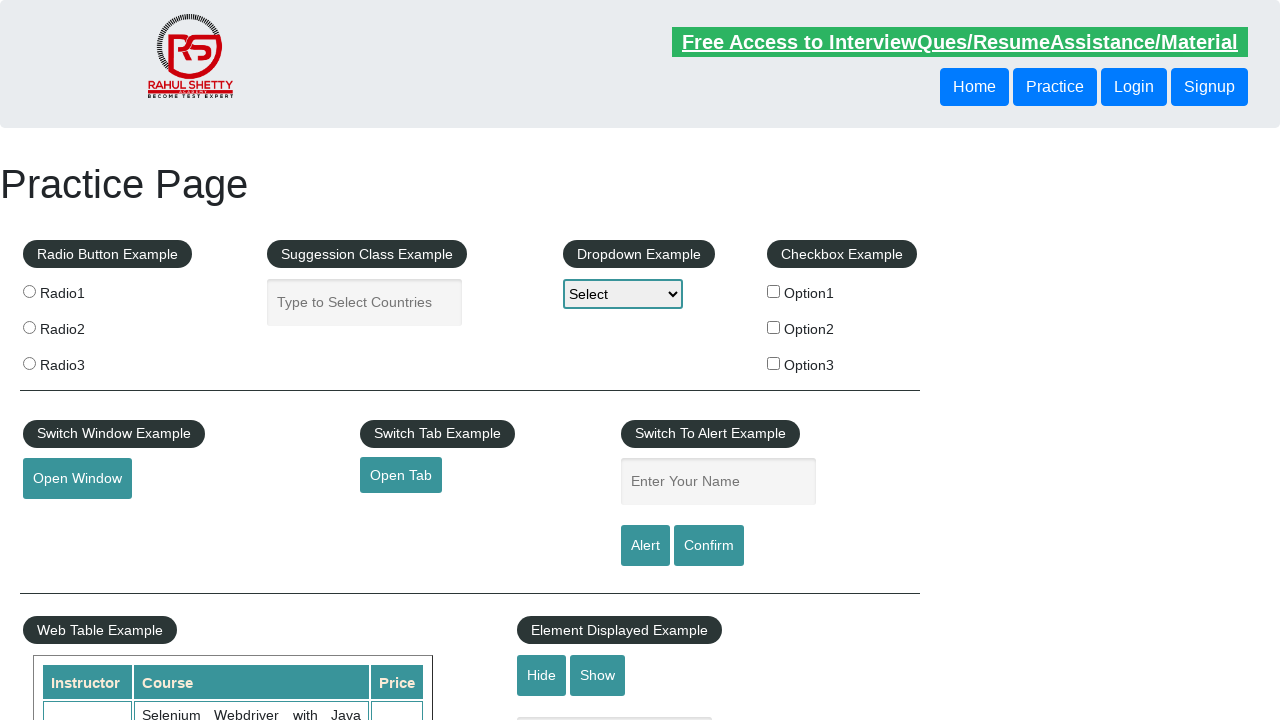

Footer link is visible and accessible
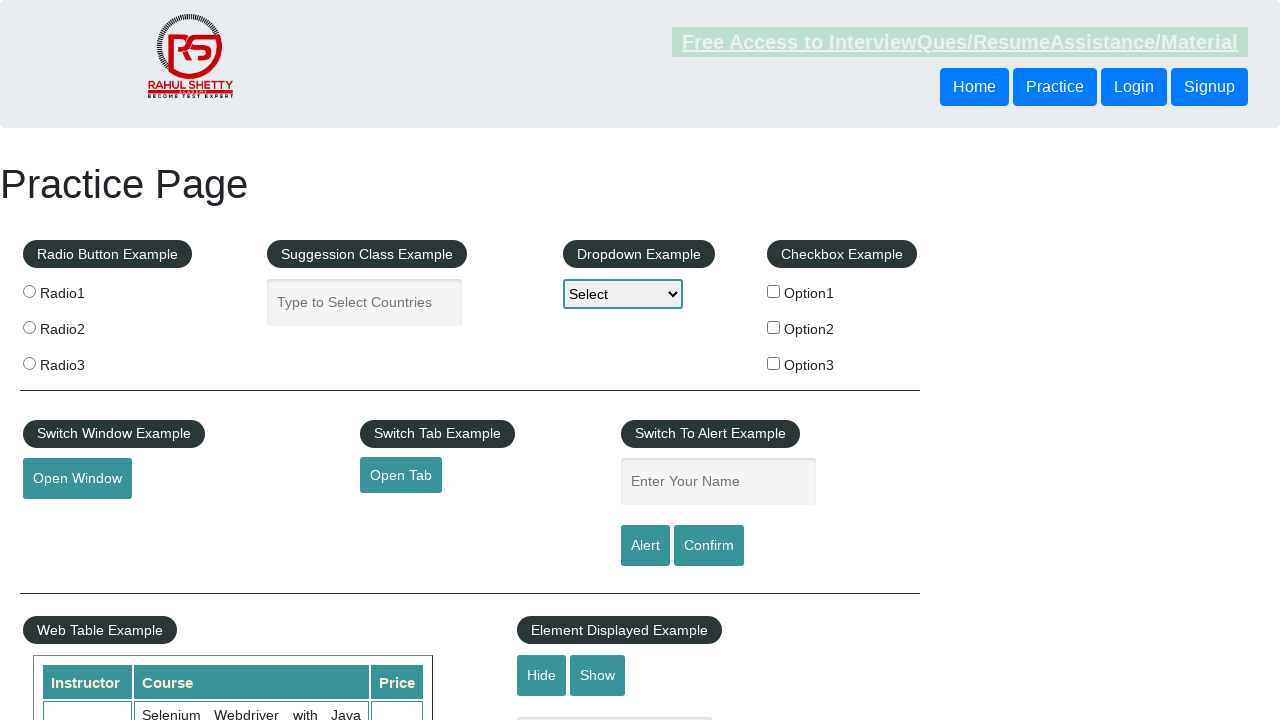

Footer link is visible and accessible
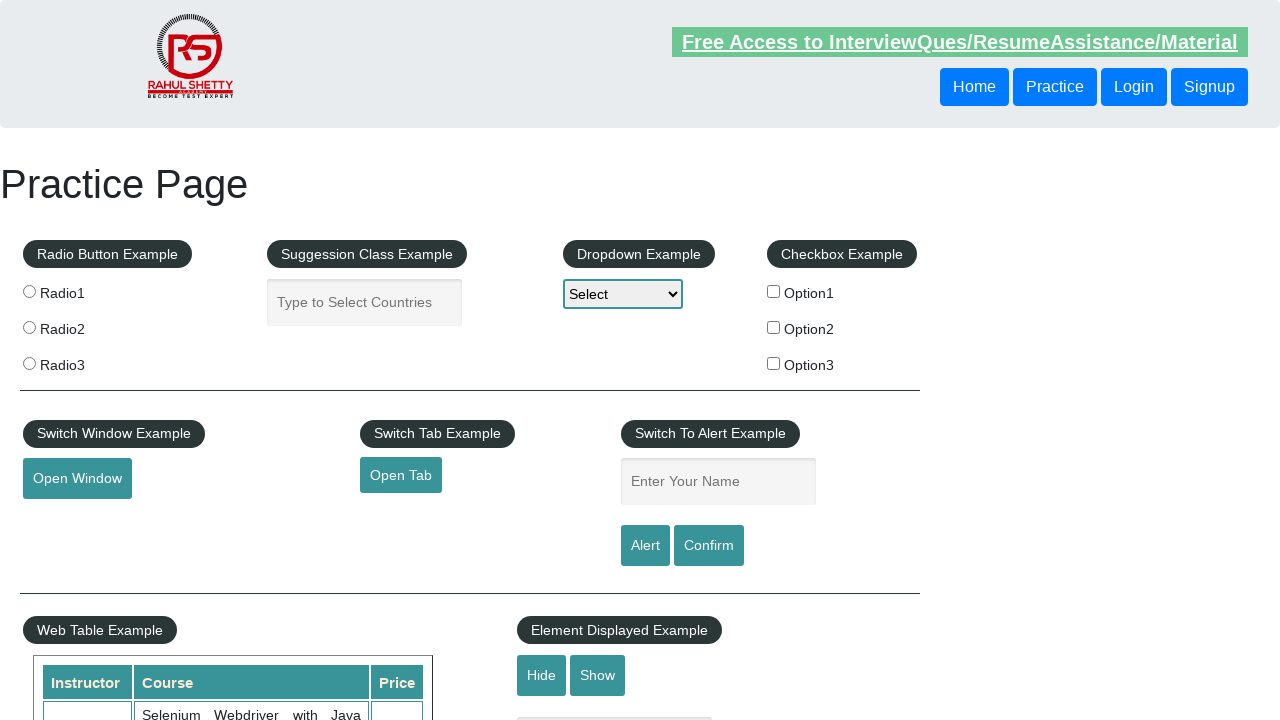

Footer link is visible and accessible
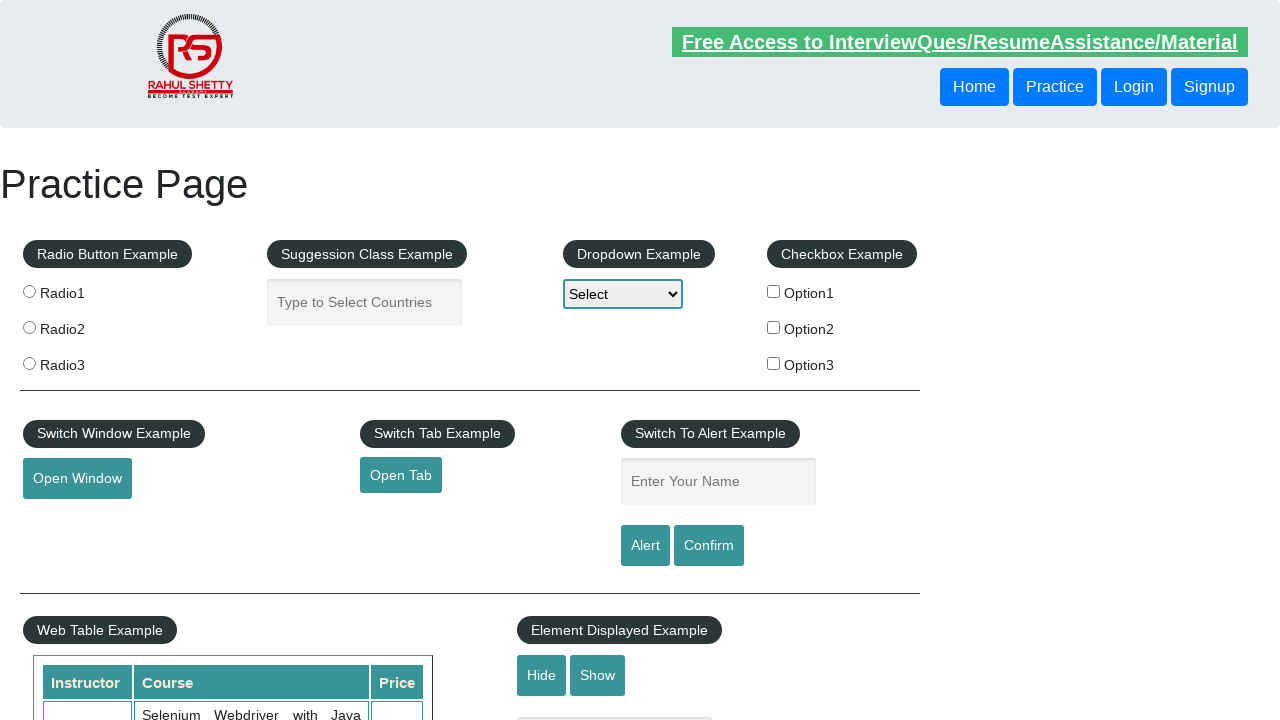

Footer link is visible and accessible
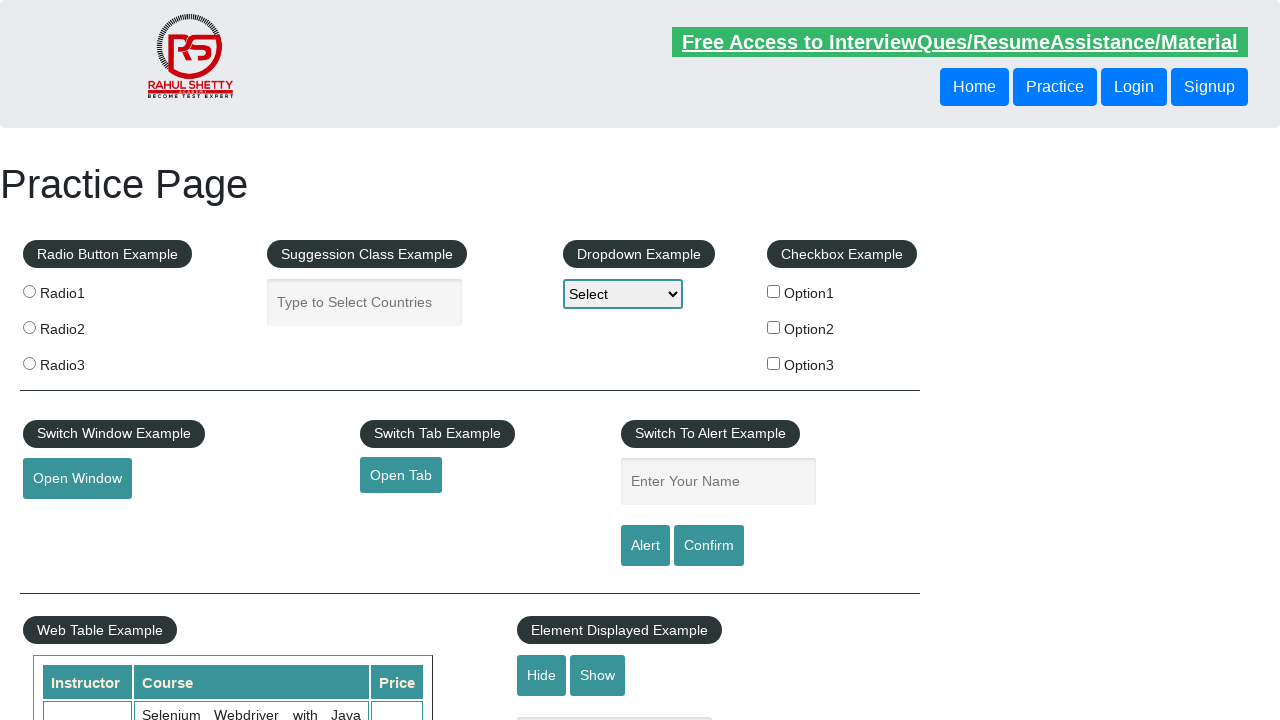

Footer link is visible and accessible
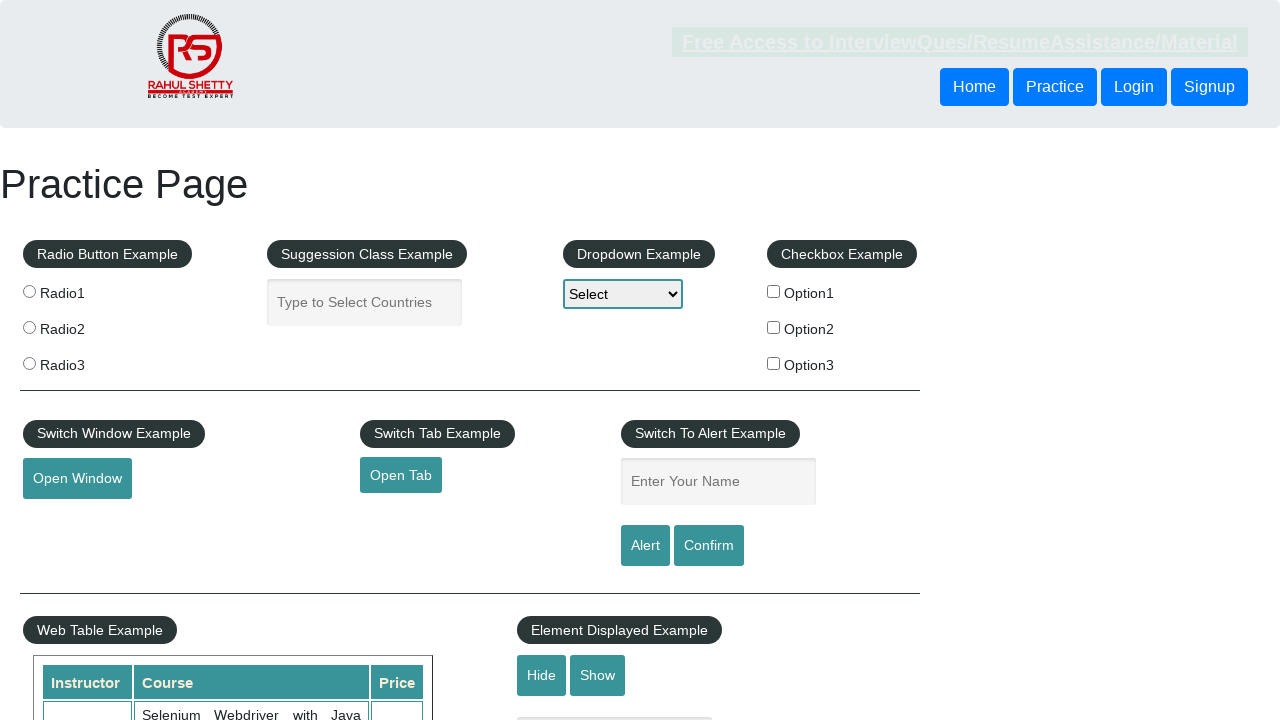

Footer link is visible and accessible
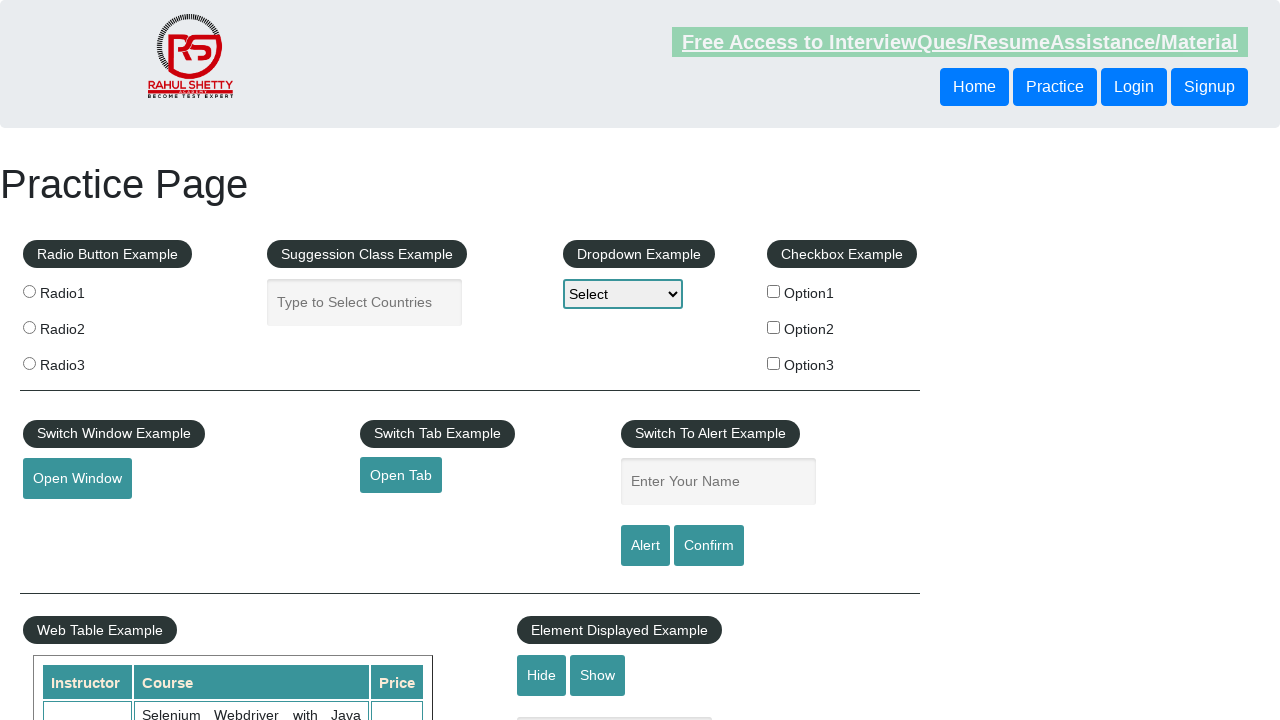

Footer link is visible and accessible
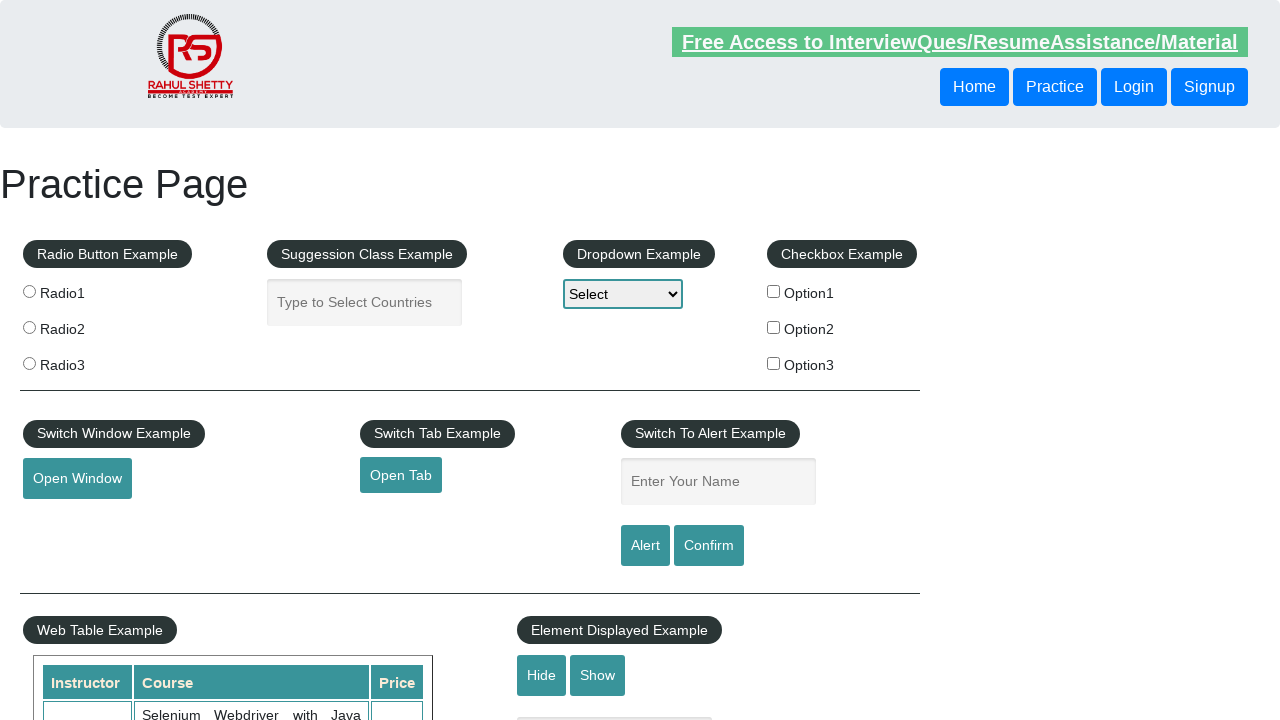

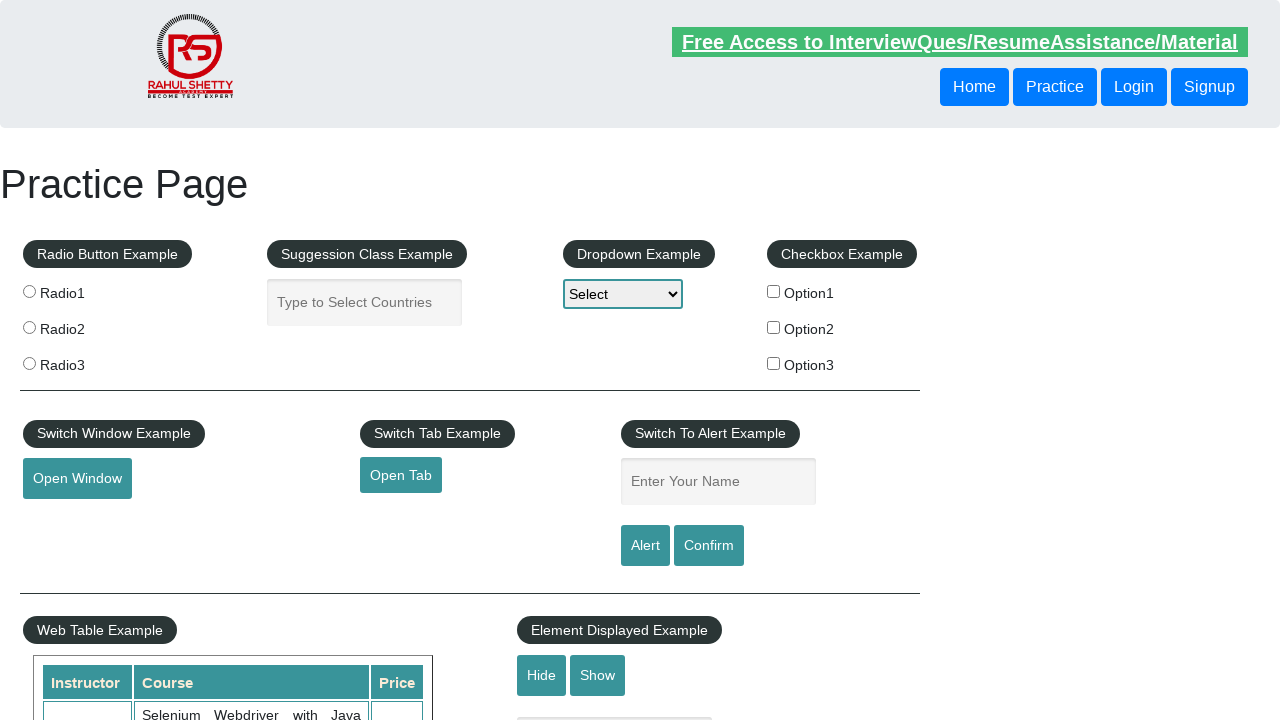